Tests a greeting form by entering a name and verifying the personalized greeting message is displayed correctly

Starting URL: https://lm.skillbox.cc/qa_tester/module01/

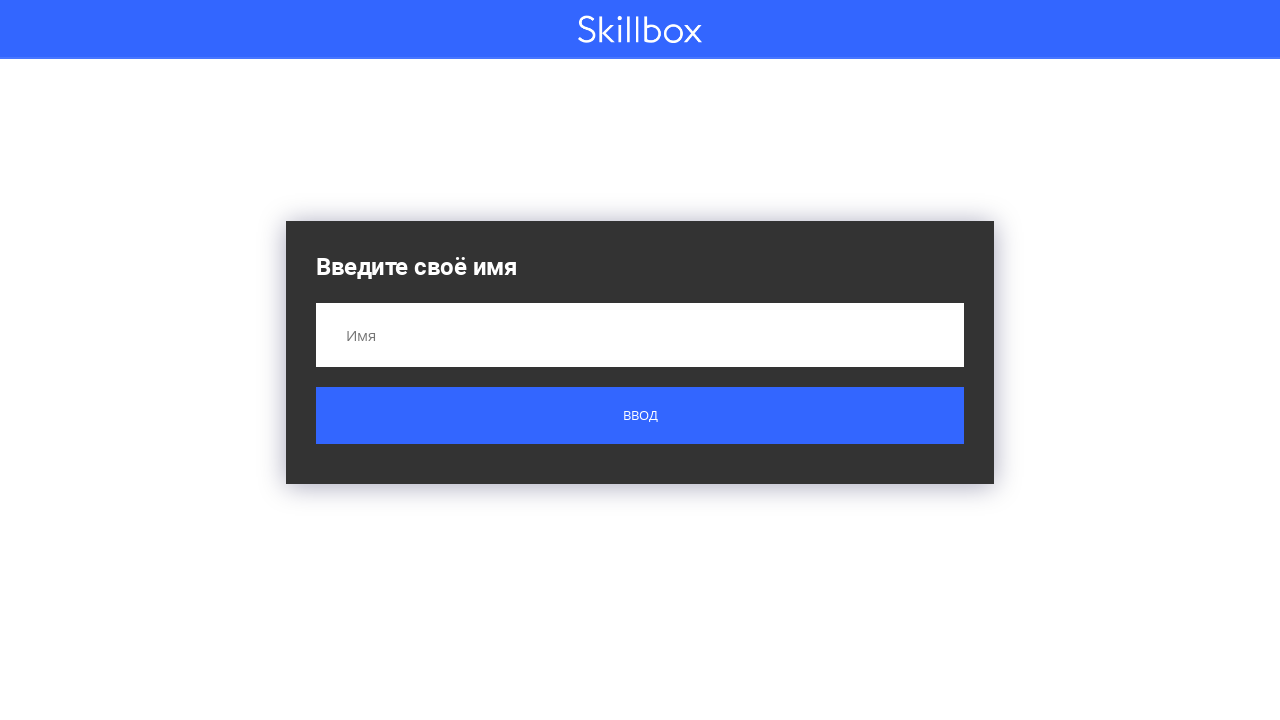

Filled name field with 'Алексиос' on input[name='name']
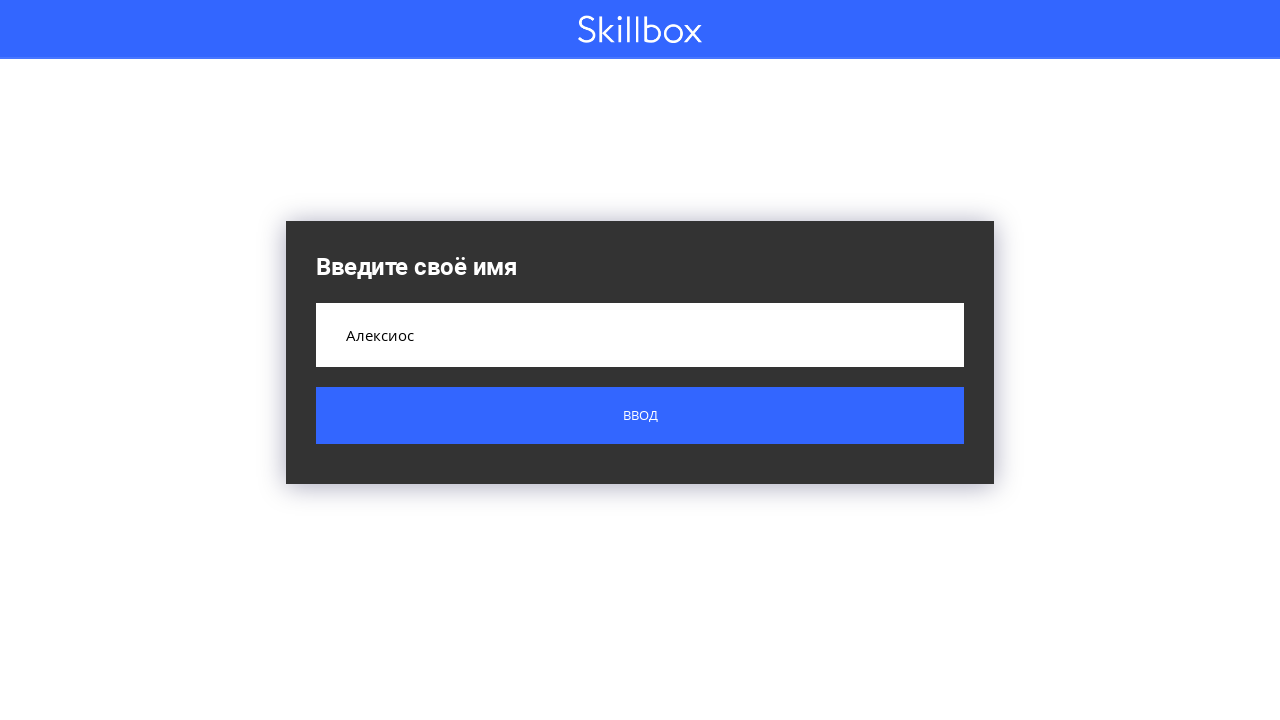

Clicked submit button on greeting form at (640, 416) on .custom-form__button
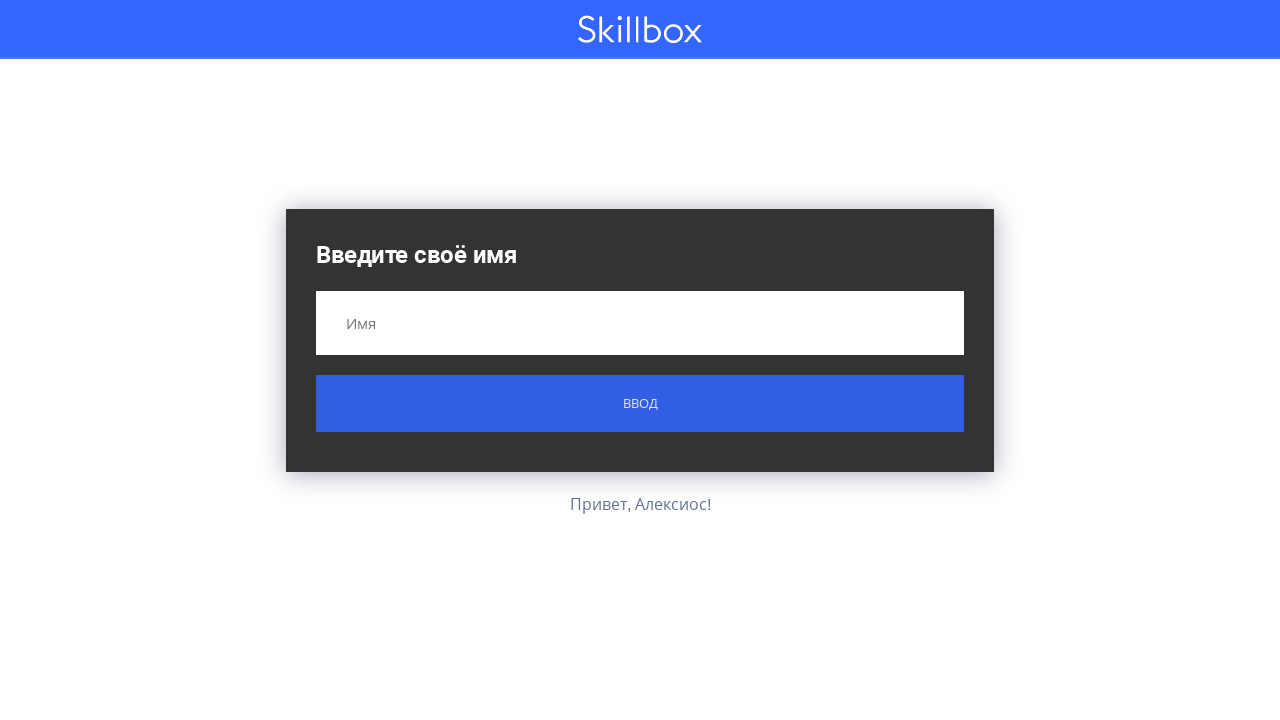

Waited for personalized greeting message to appear
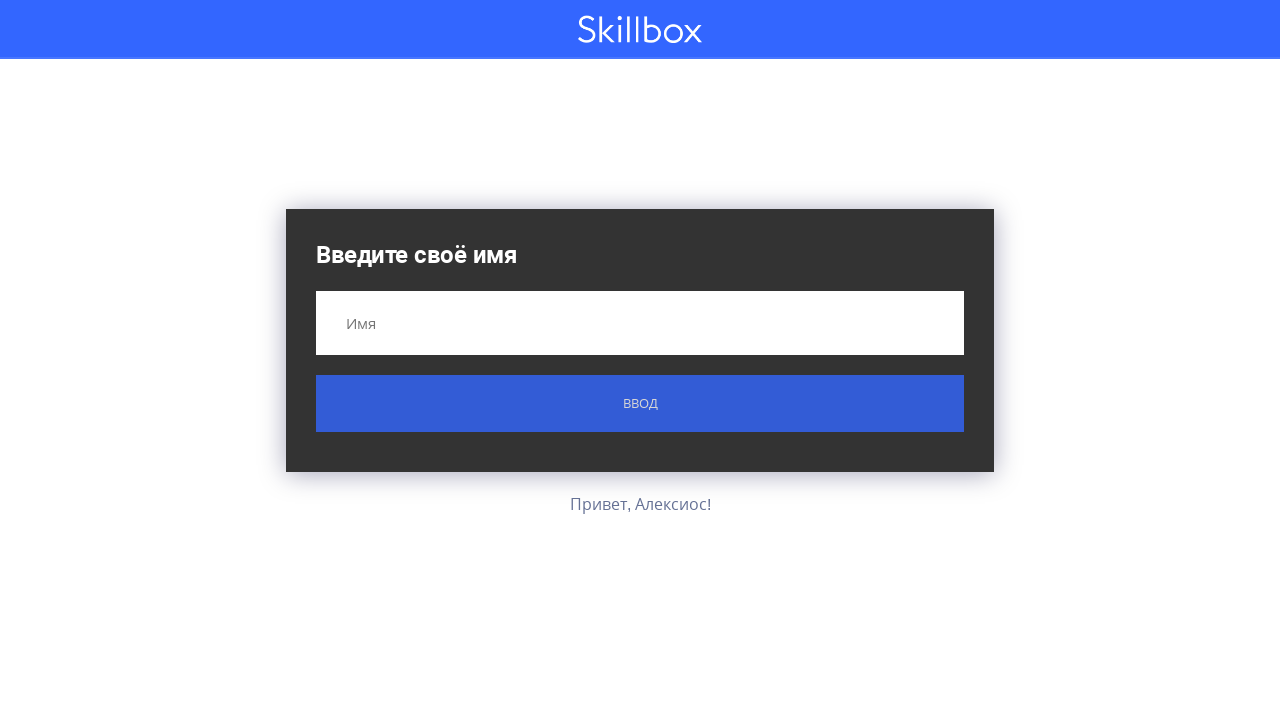

Retrieved greeting message text
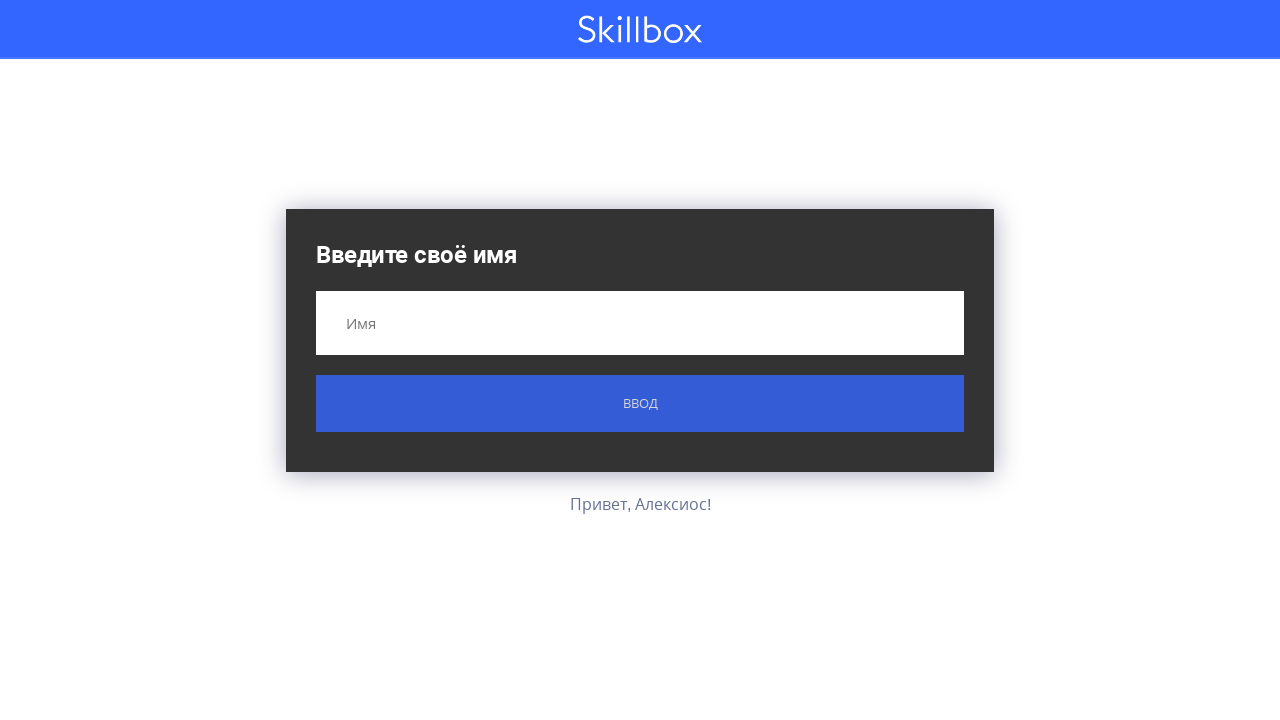

Verified personalized greeting message matches expected text 'Привет, Алексиос!'
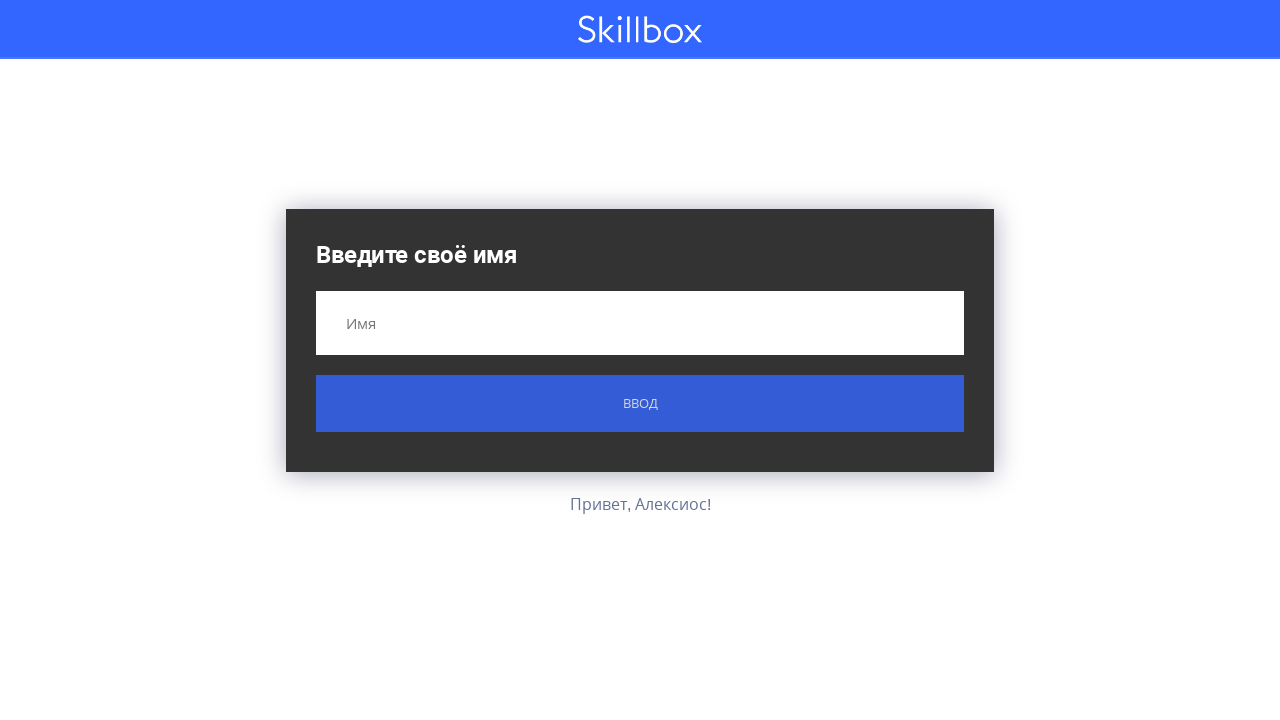

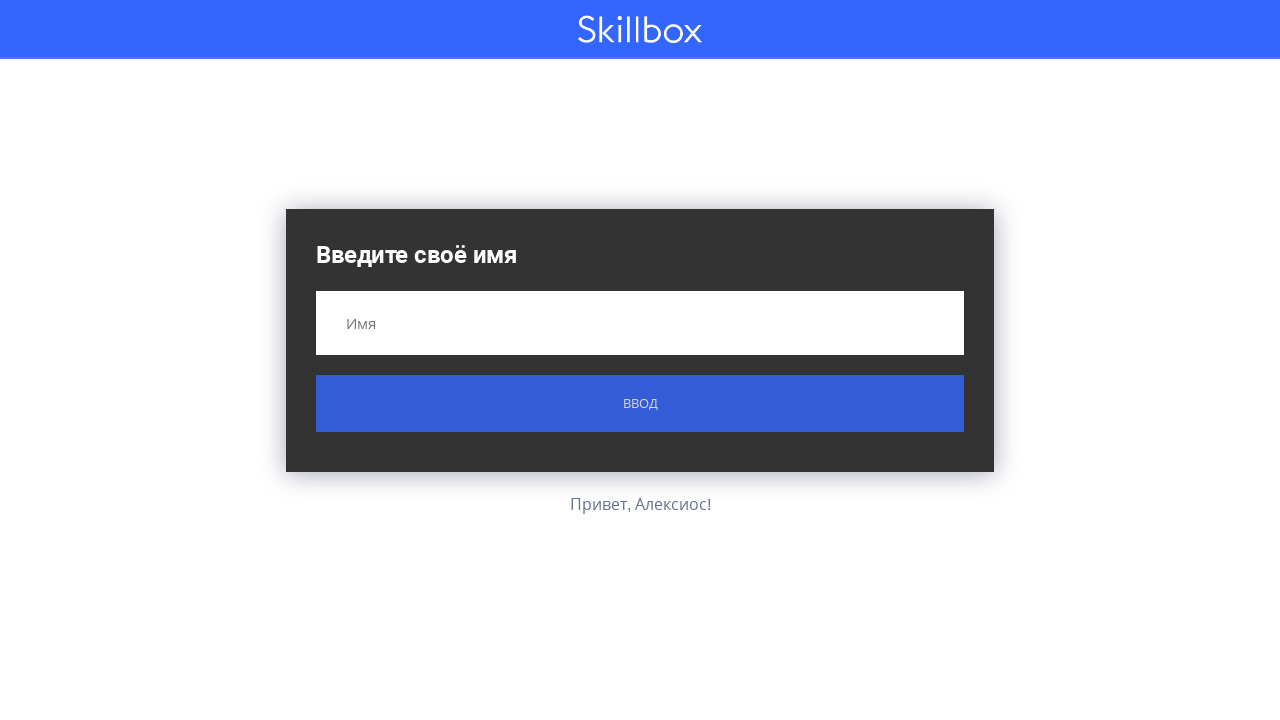